Navigates to a data tables page and interacts with a sortable table by reading table headers and cell data

Starting URL: http://the-internet.herokuapp.com/

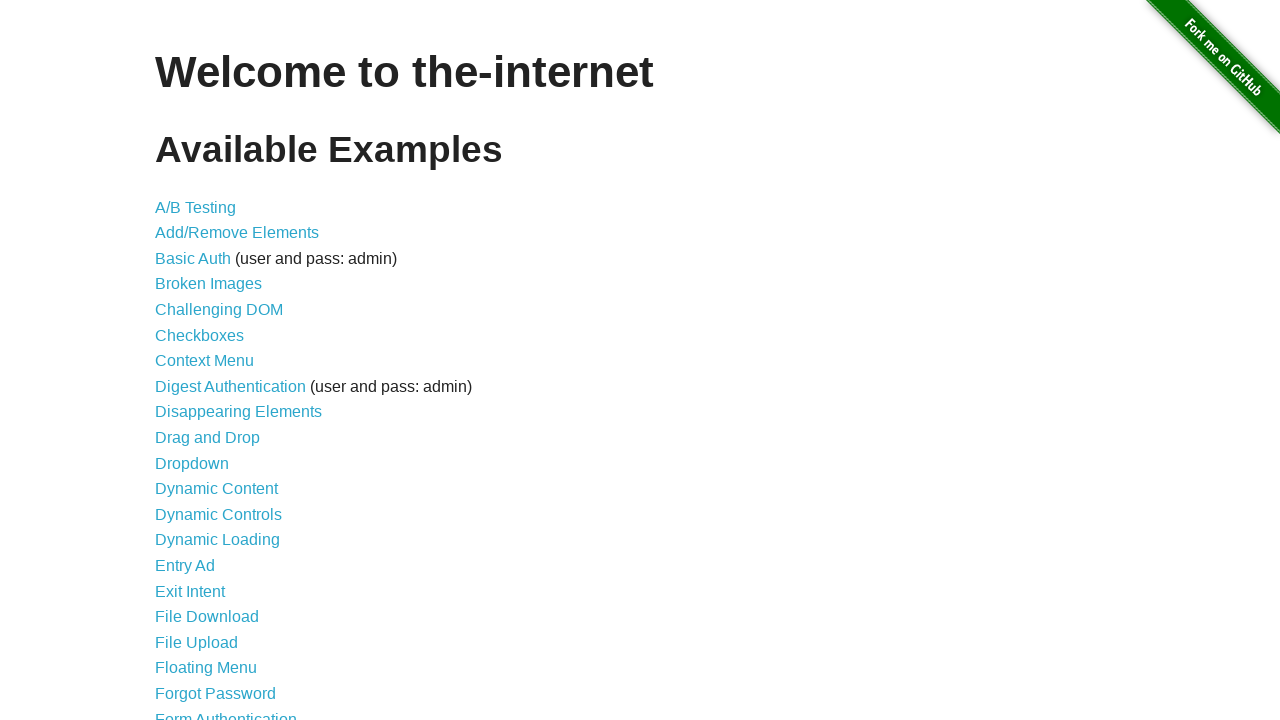

Clicked on Sortable Data Tables link at (230, 574) on text='Sortable Data Tables'
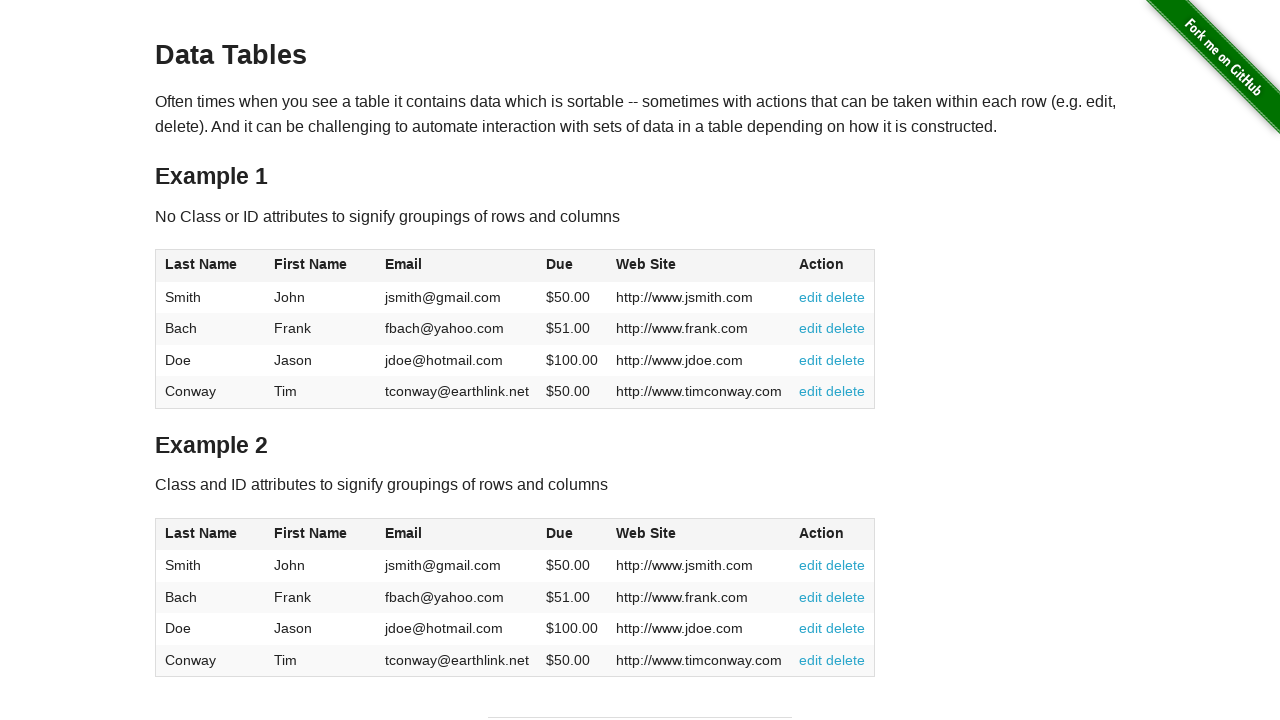

Table #table1 loaded and visible
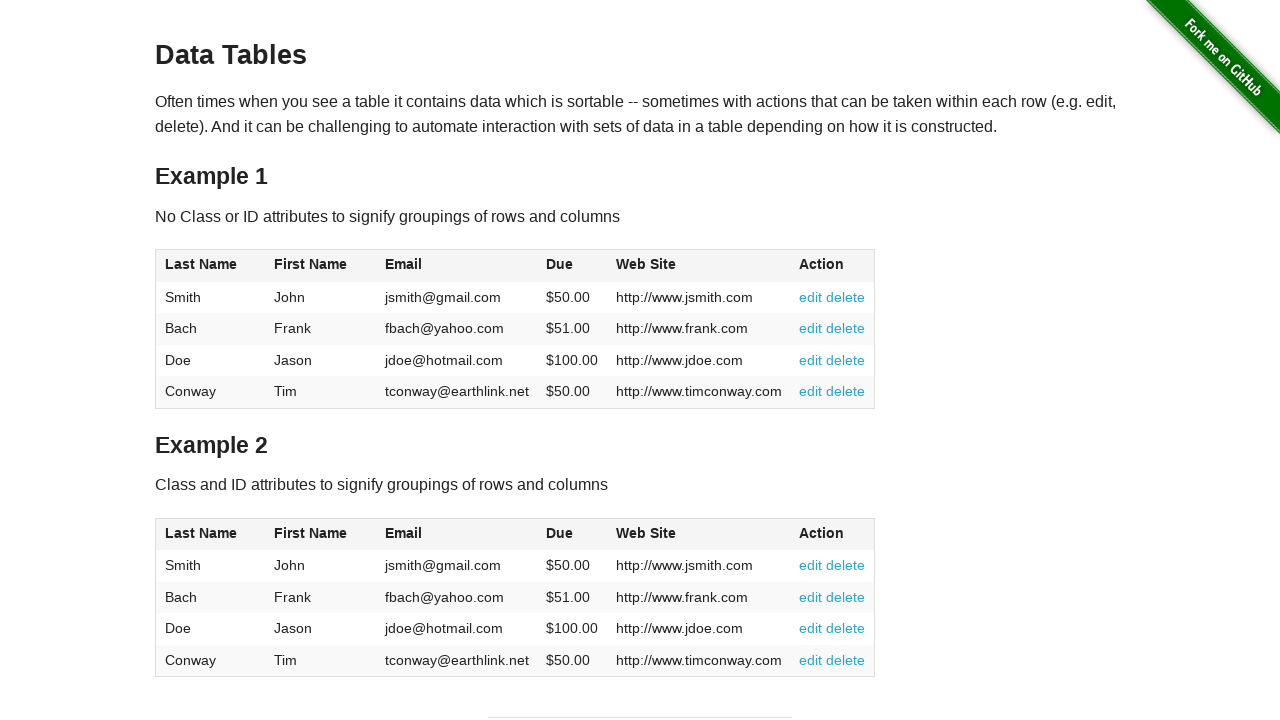

Table header column 1 found and visible
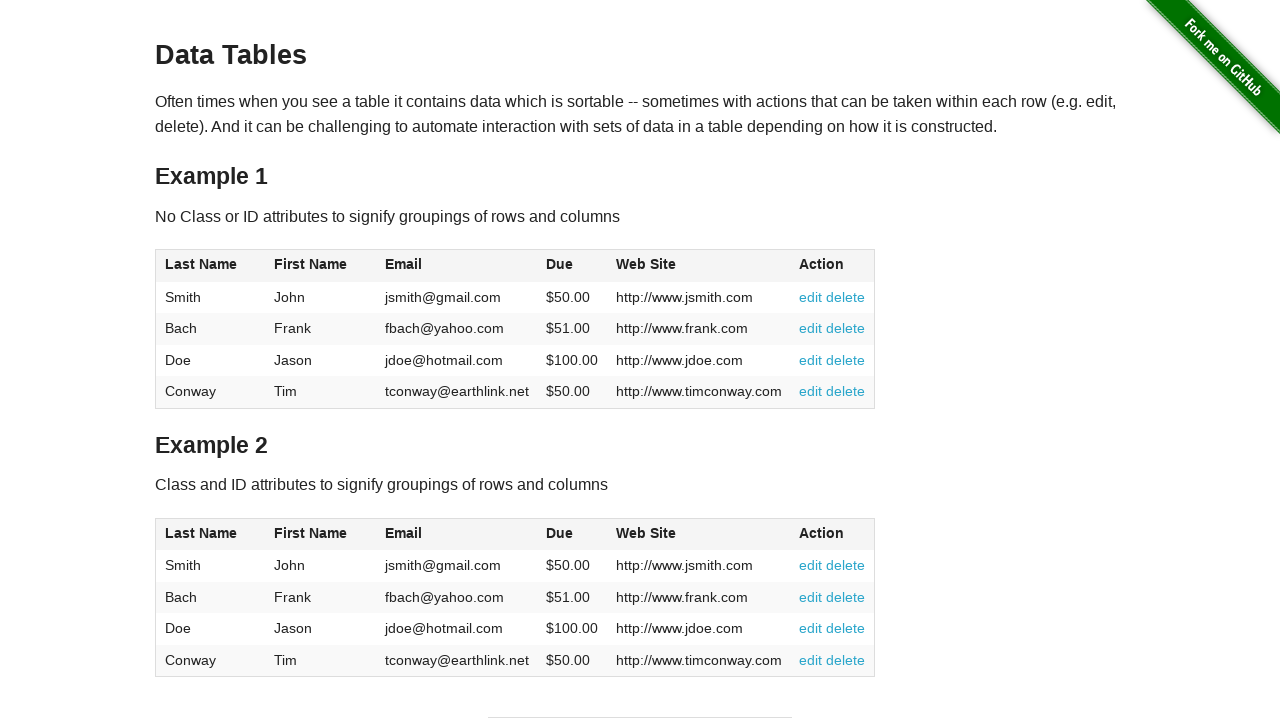

Table cell at row 1, column 1 found and visible
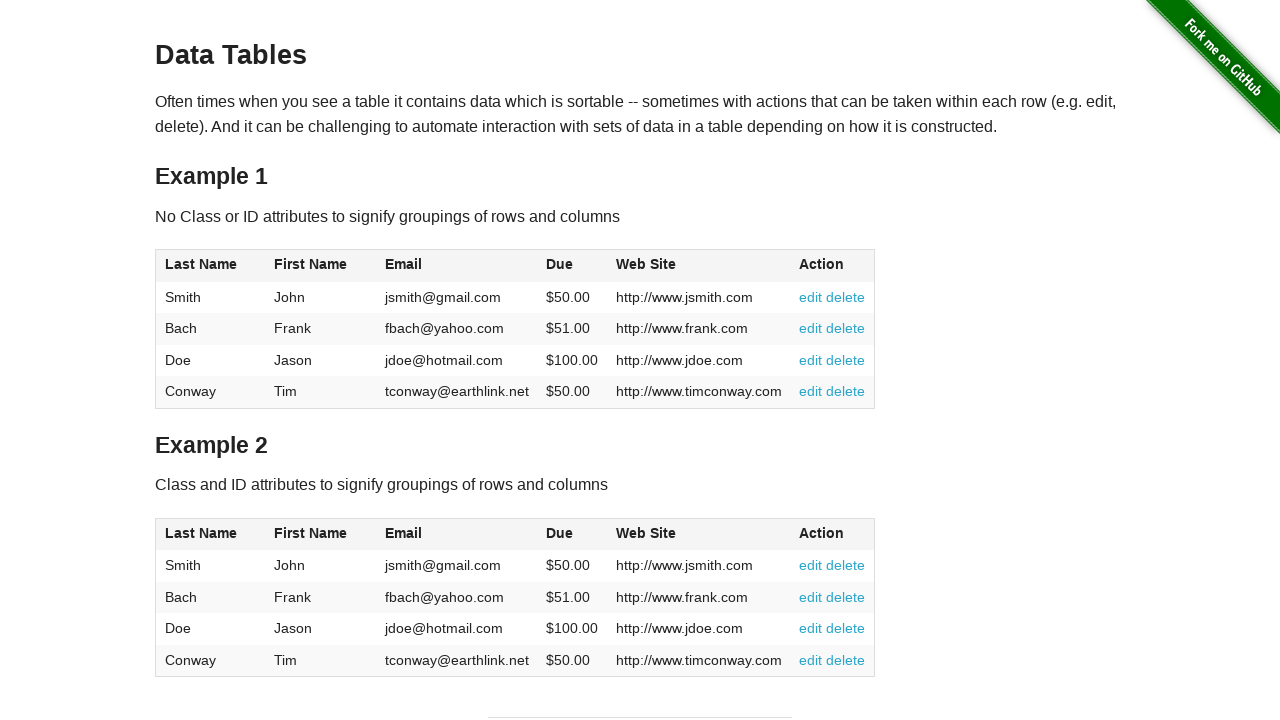

Table cell at row 2, column 1 found and visible
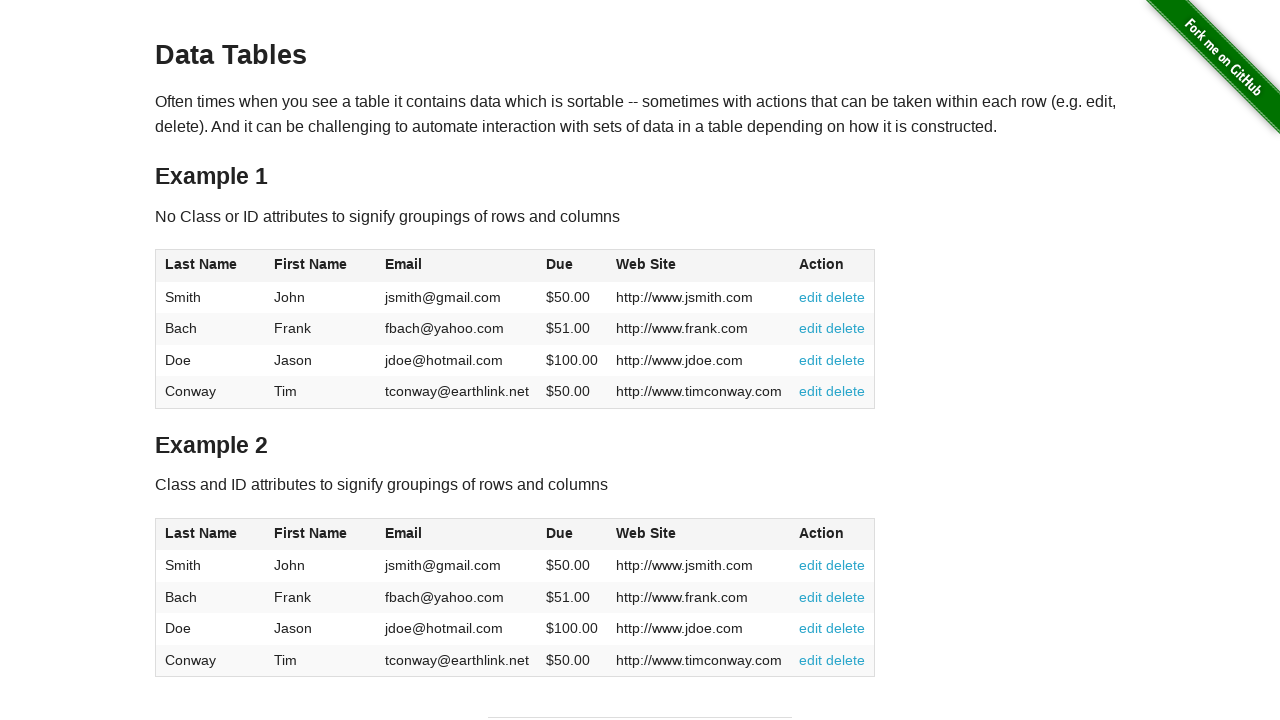

Table cell at row 3, column 1 found and visible
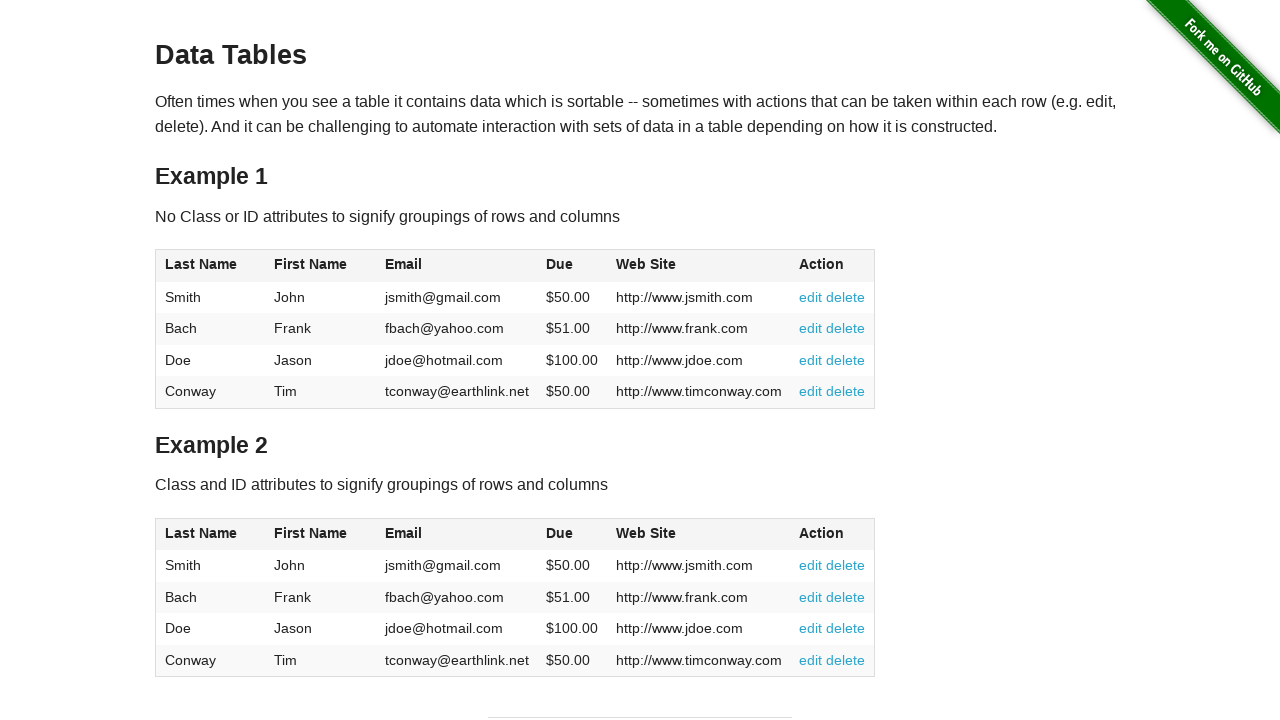

Table cell at row 4, column 1 found and visible
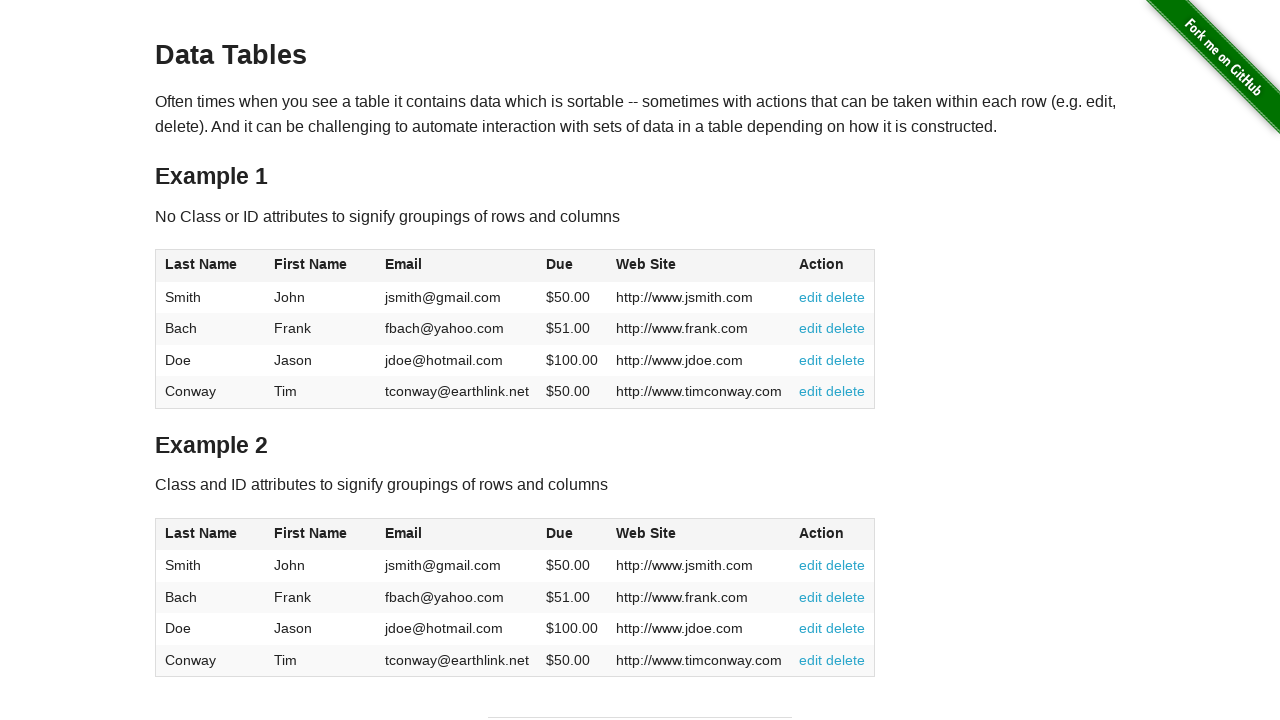

Table header column 2 found and visible
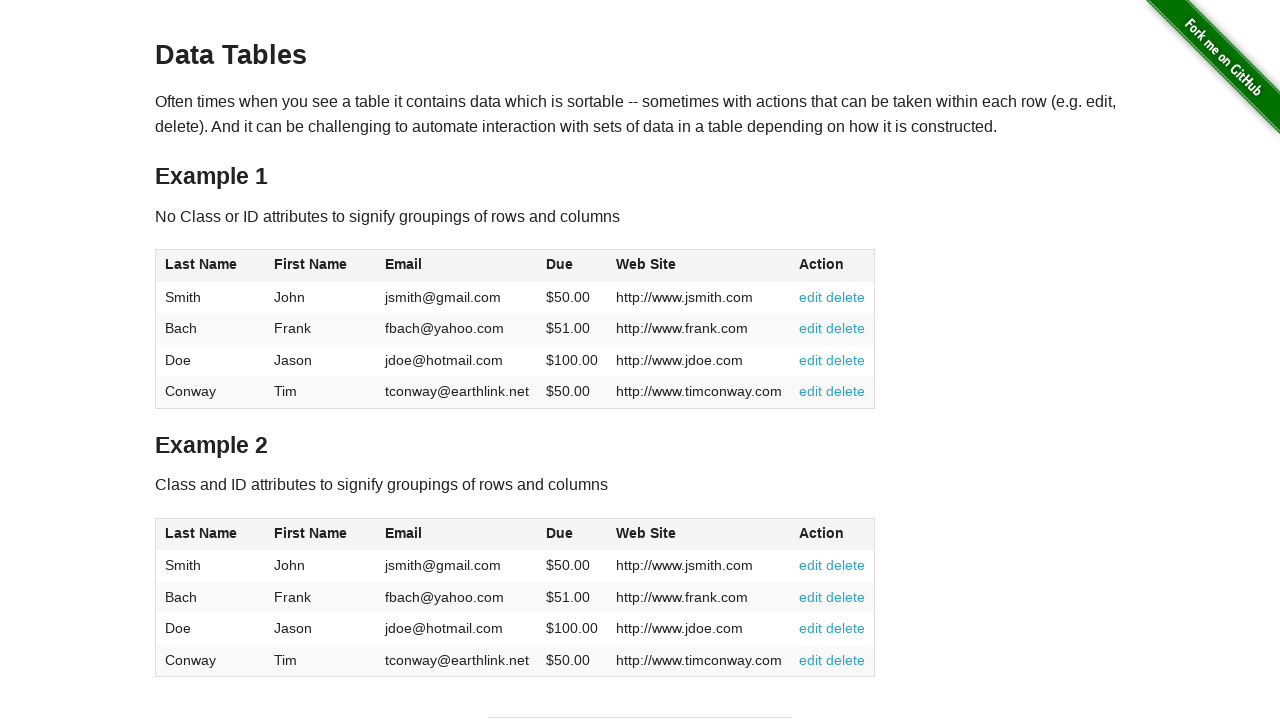

Table cell at row 1, column 2 found and visible
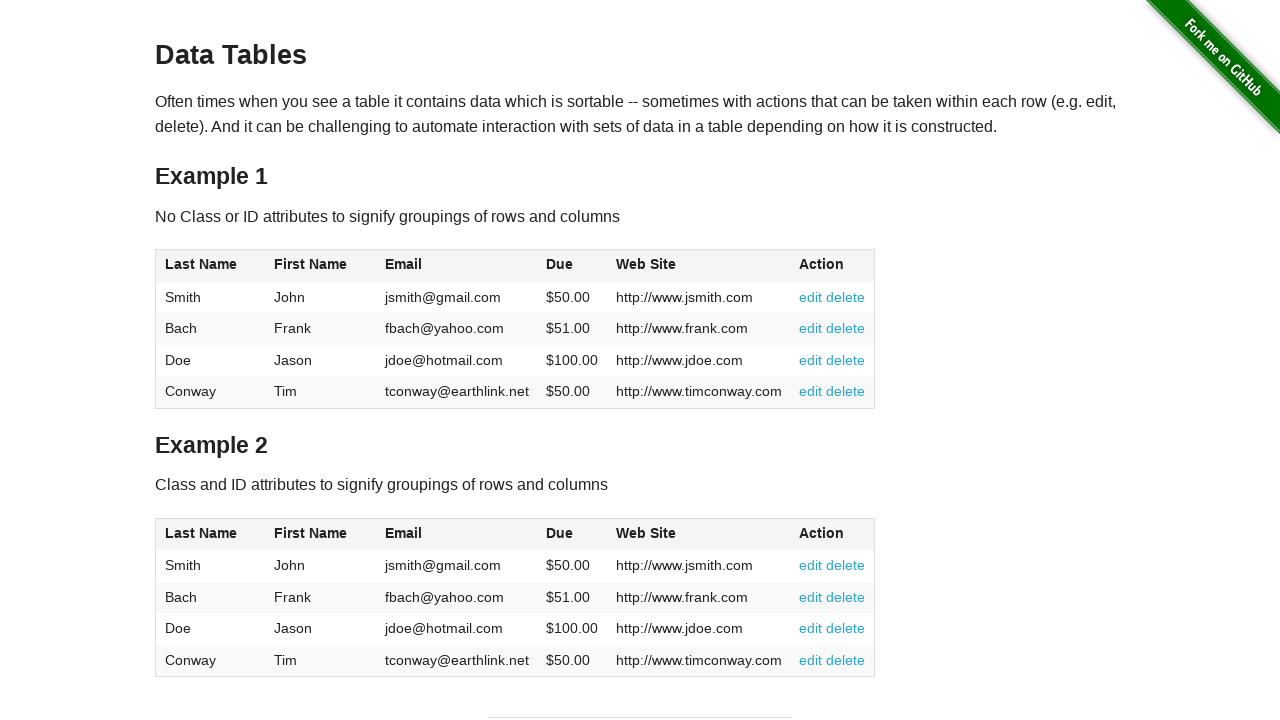

Table cell at row 2, column 2 found and visible
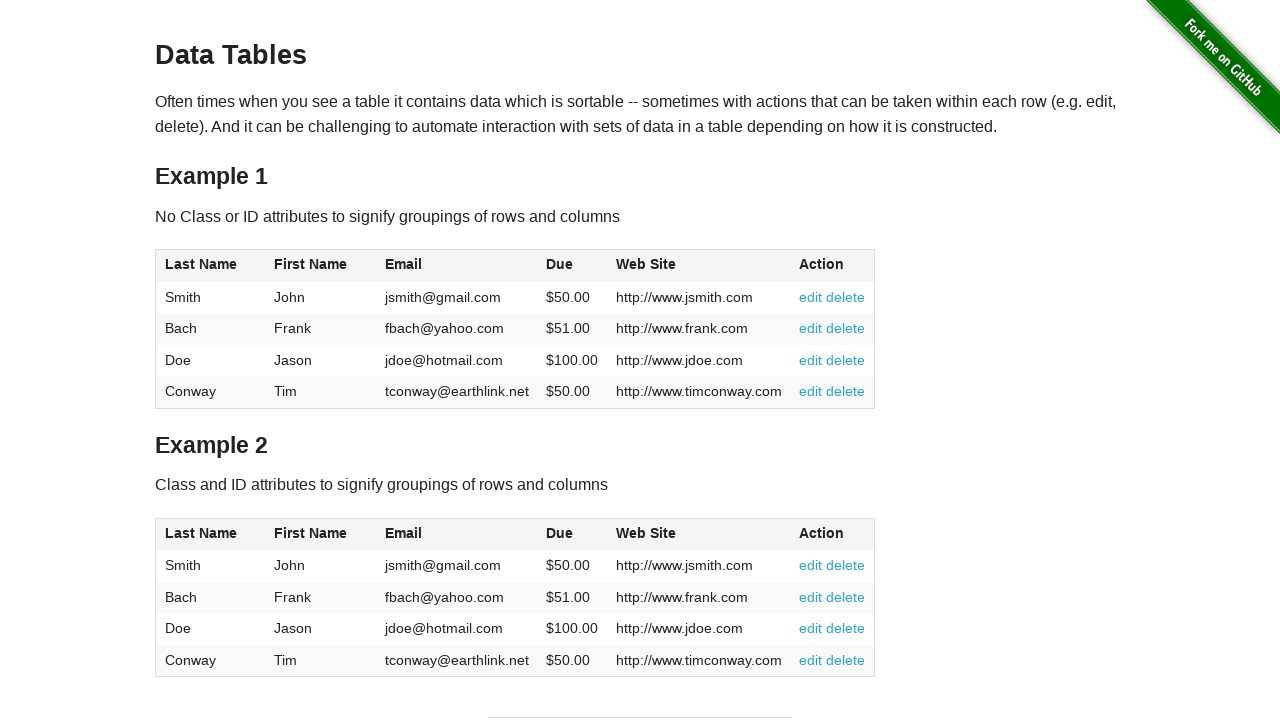

Table cell at row 3, column 2 found and visible
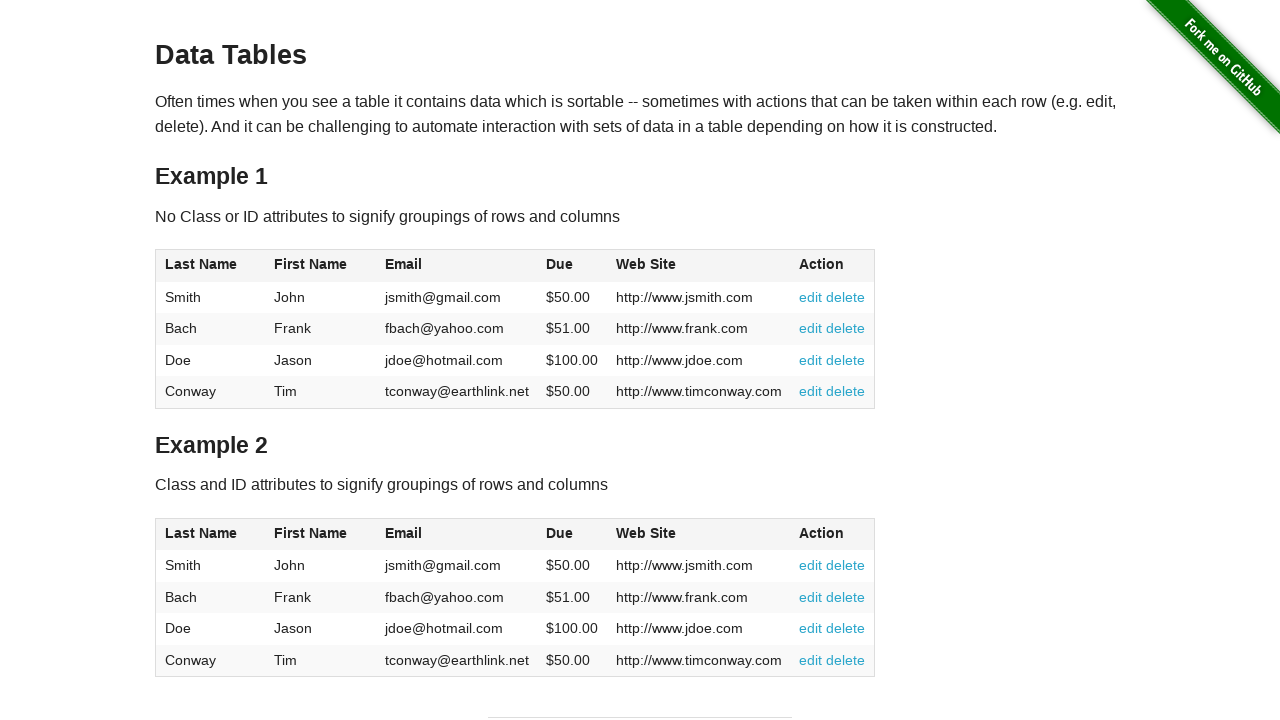

Table cell at row 4, column 2 found and visible
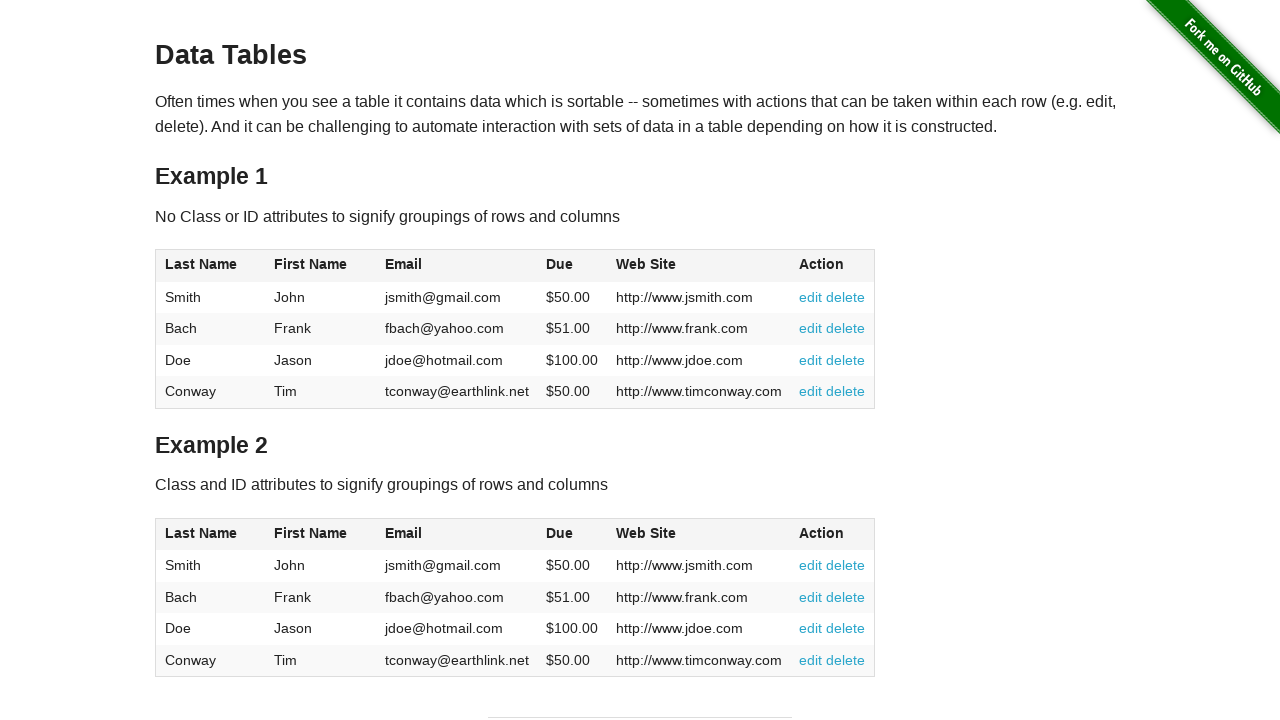

Table header column 3 found and visible
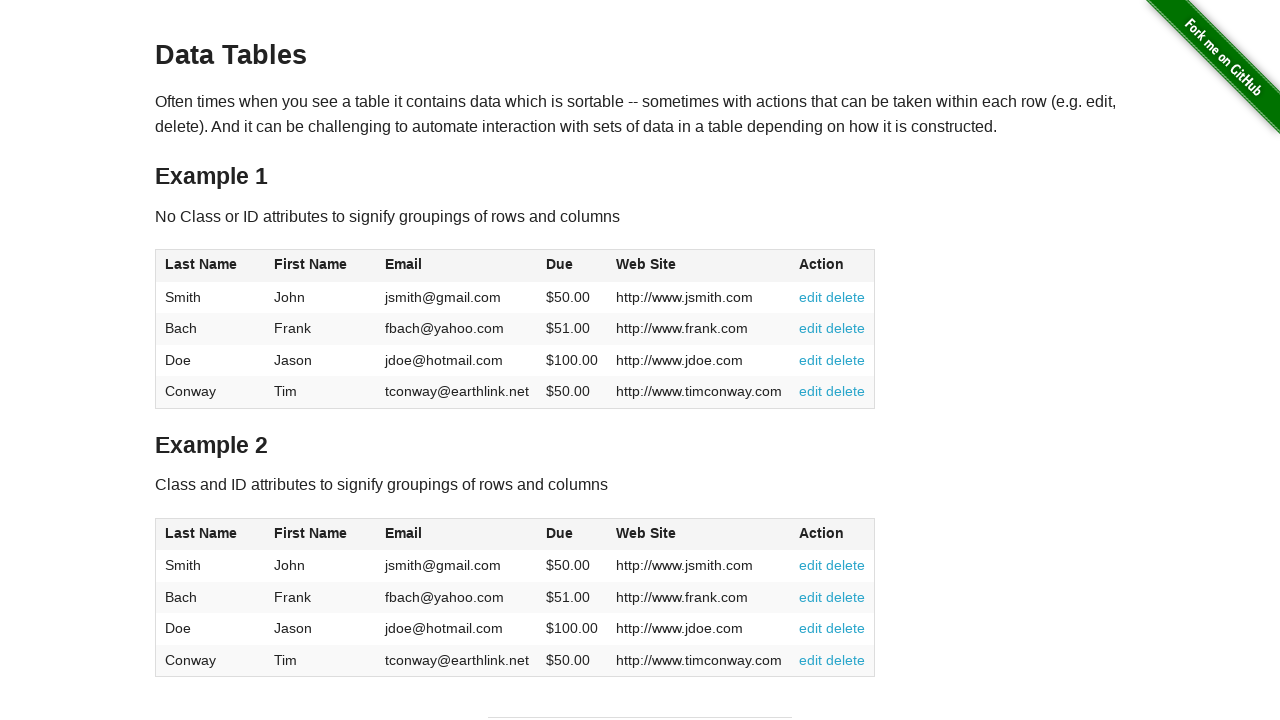

Table cell at row 1, column 3 found and visible
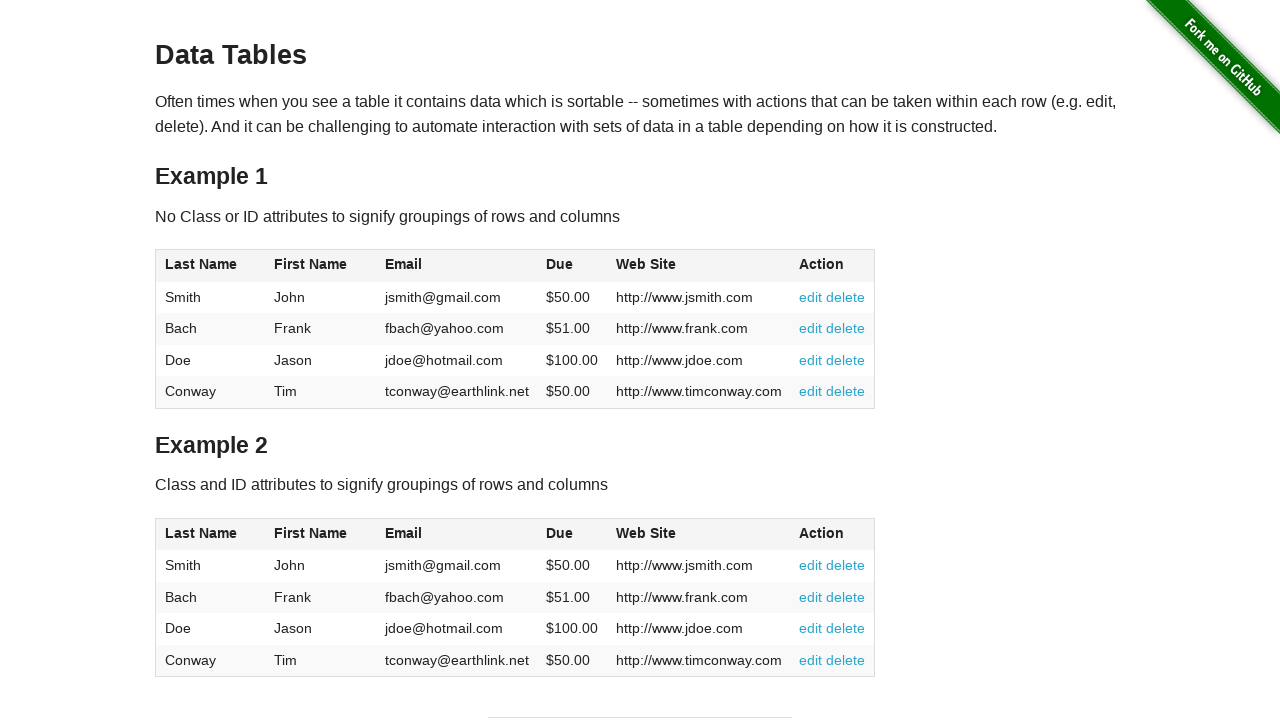

Table cell at row 2, column 3 found and visible
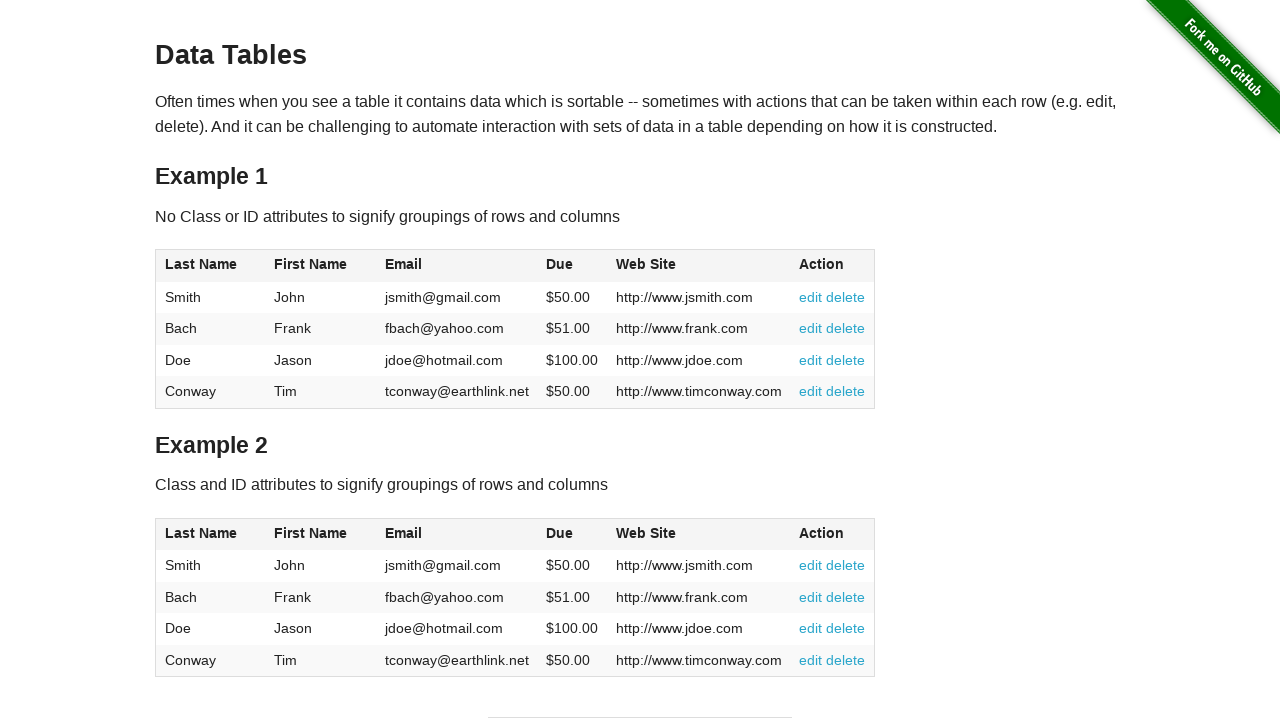

Table cell at row 3, column 3 found and visible
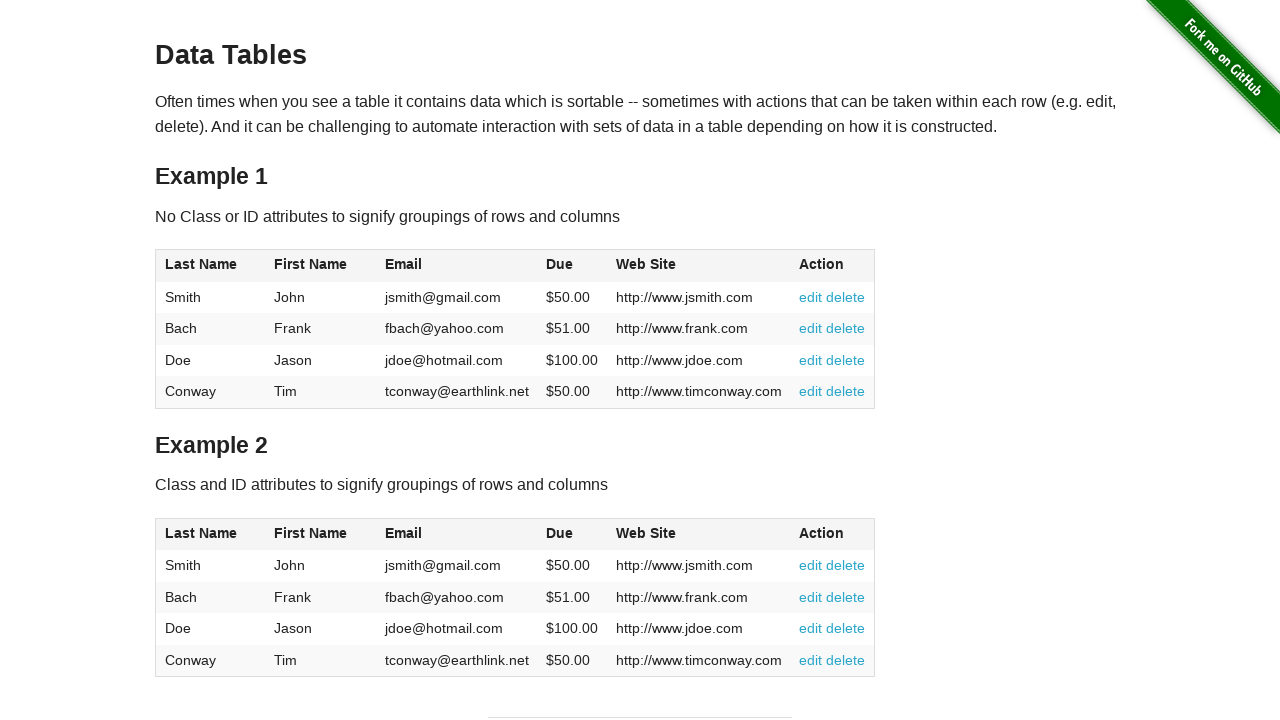

Table cell at row 4, column 3 found and visible
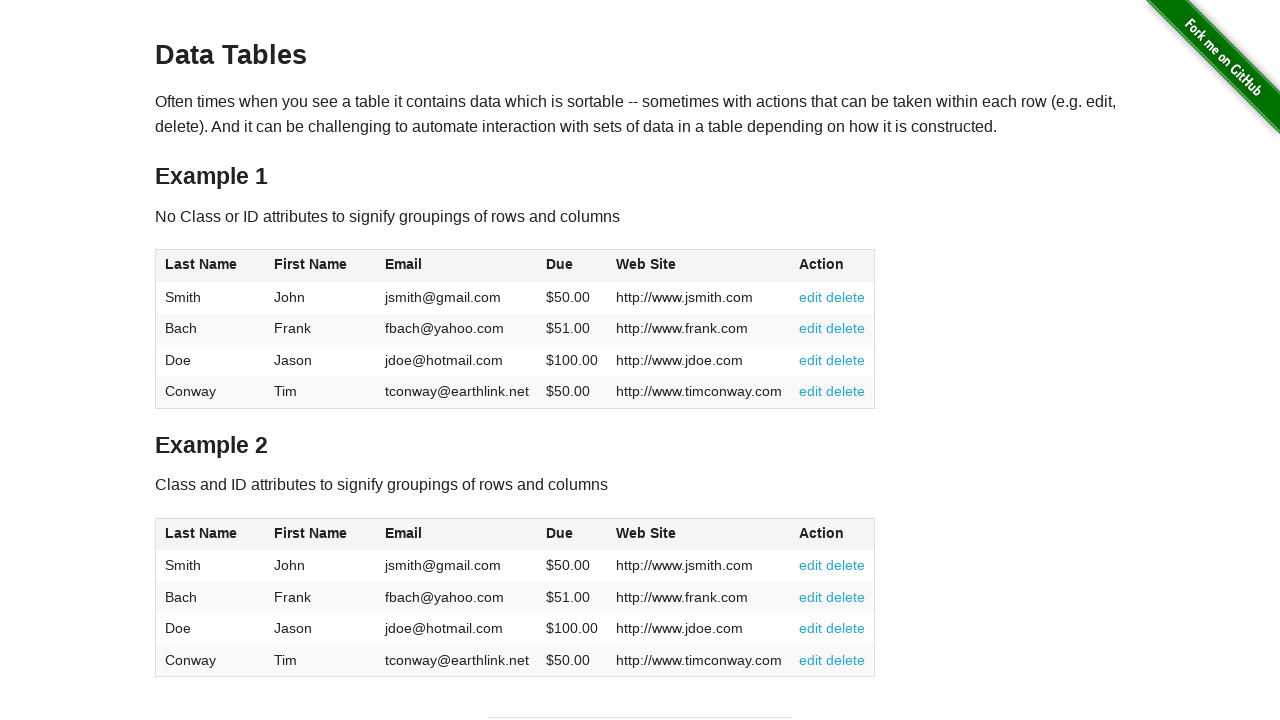

Table header column 4 found and visible
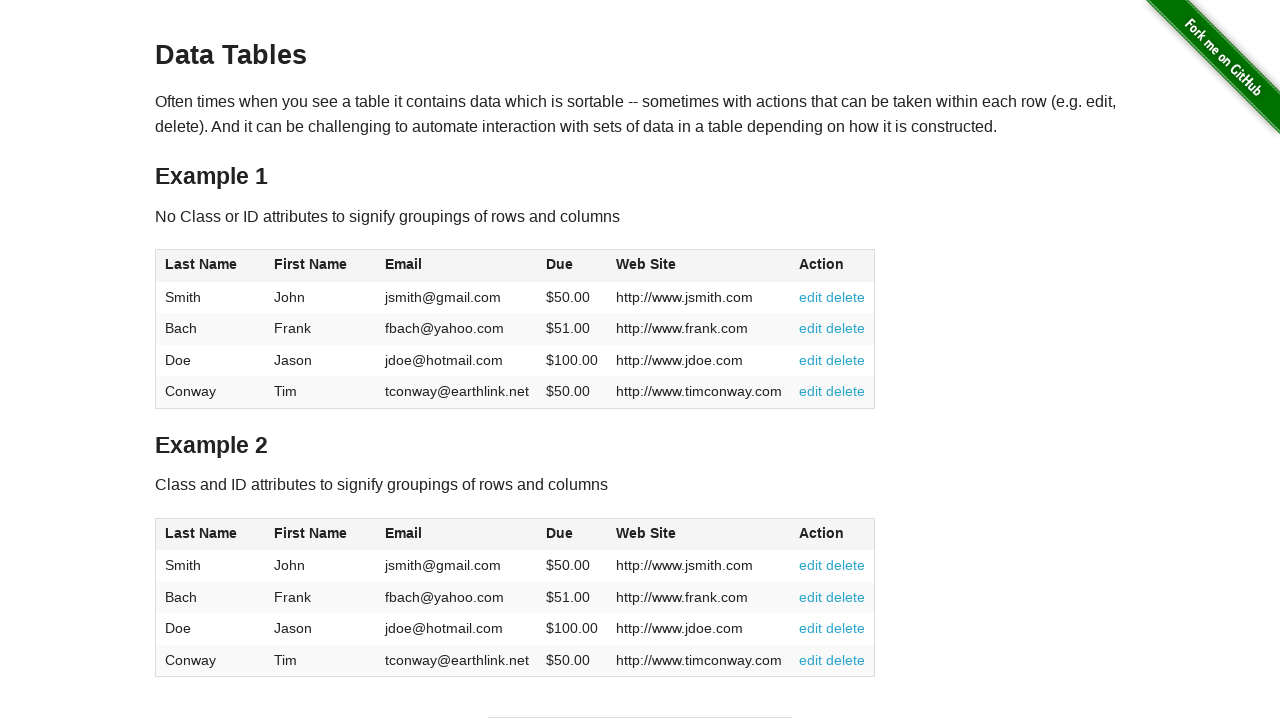

Table cell at row 1, column 4 found and visible
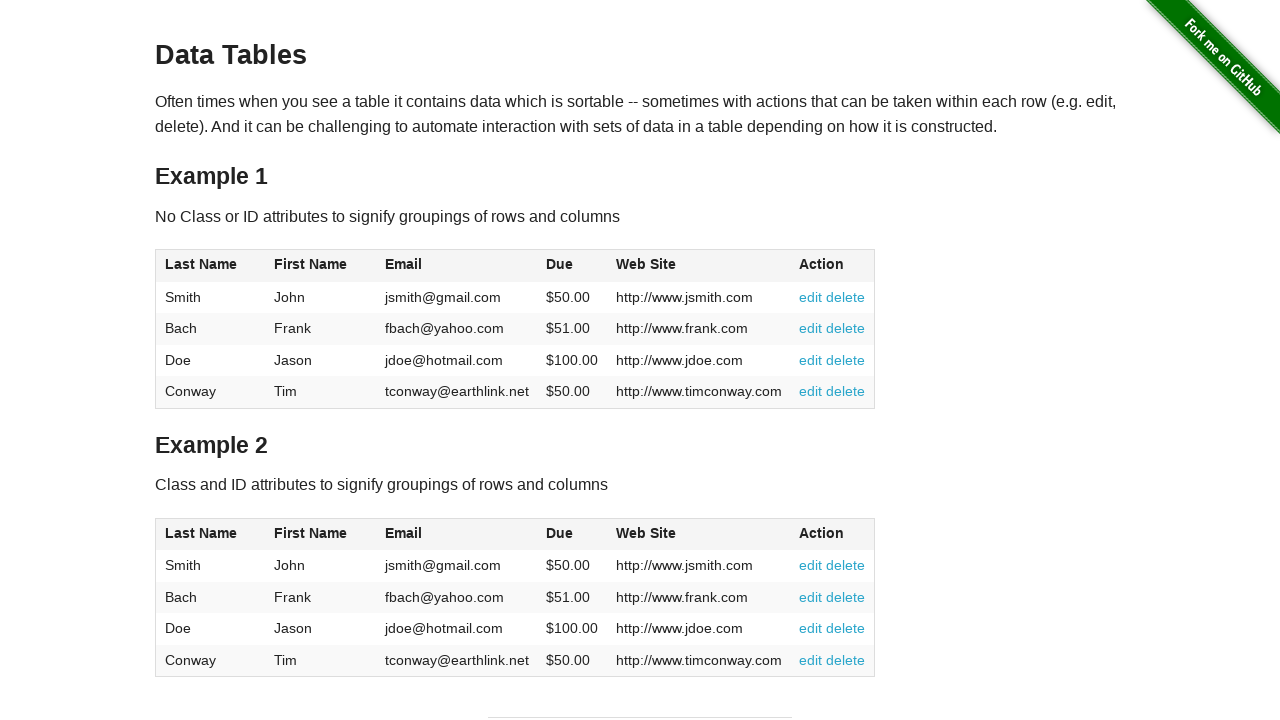

Table cell at row 2, column 4 found and visible
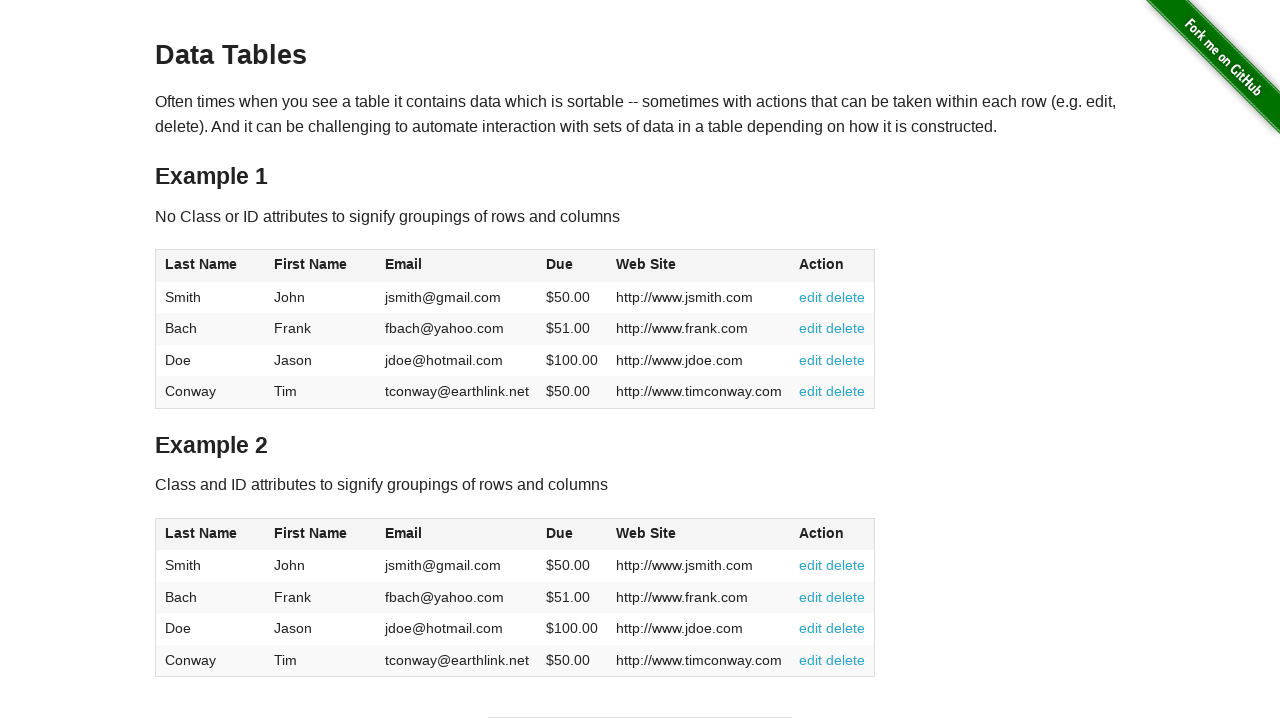

Table cell at row 3, column 4 found and visible
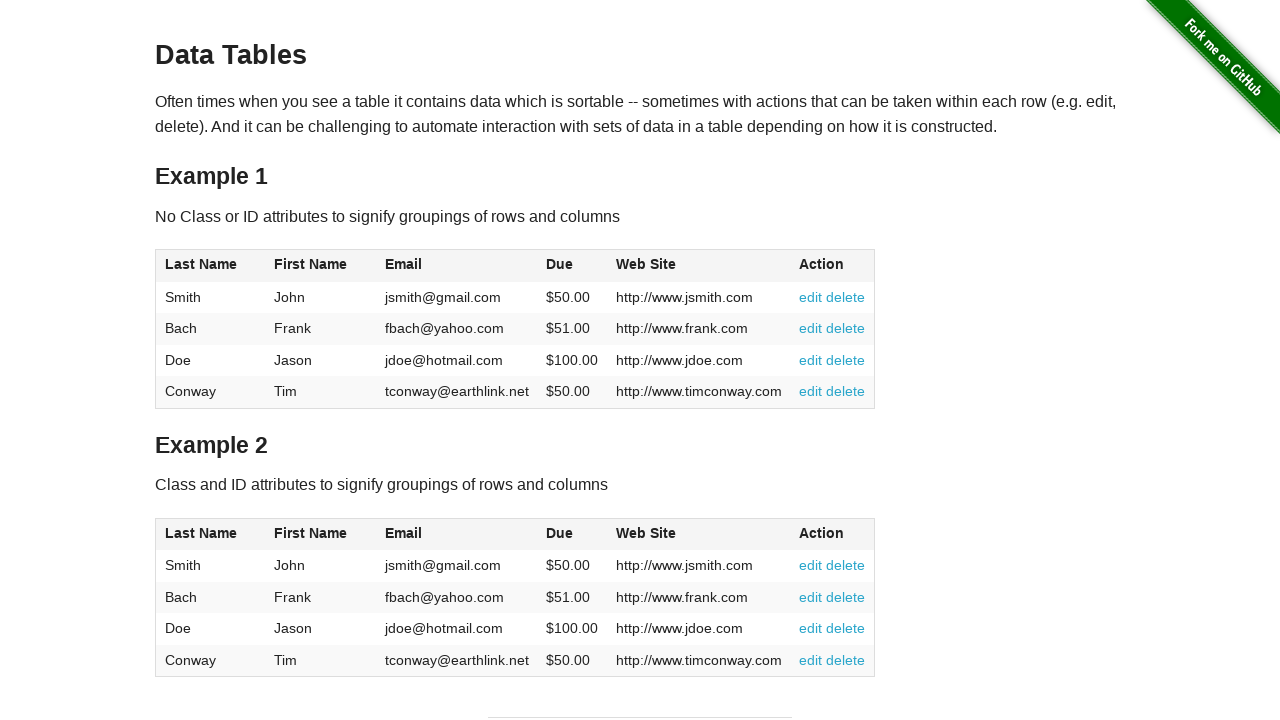

Table cell at row 4, column 4 found and visible
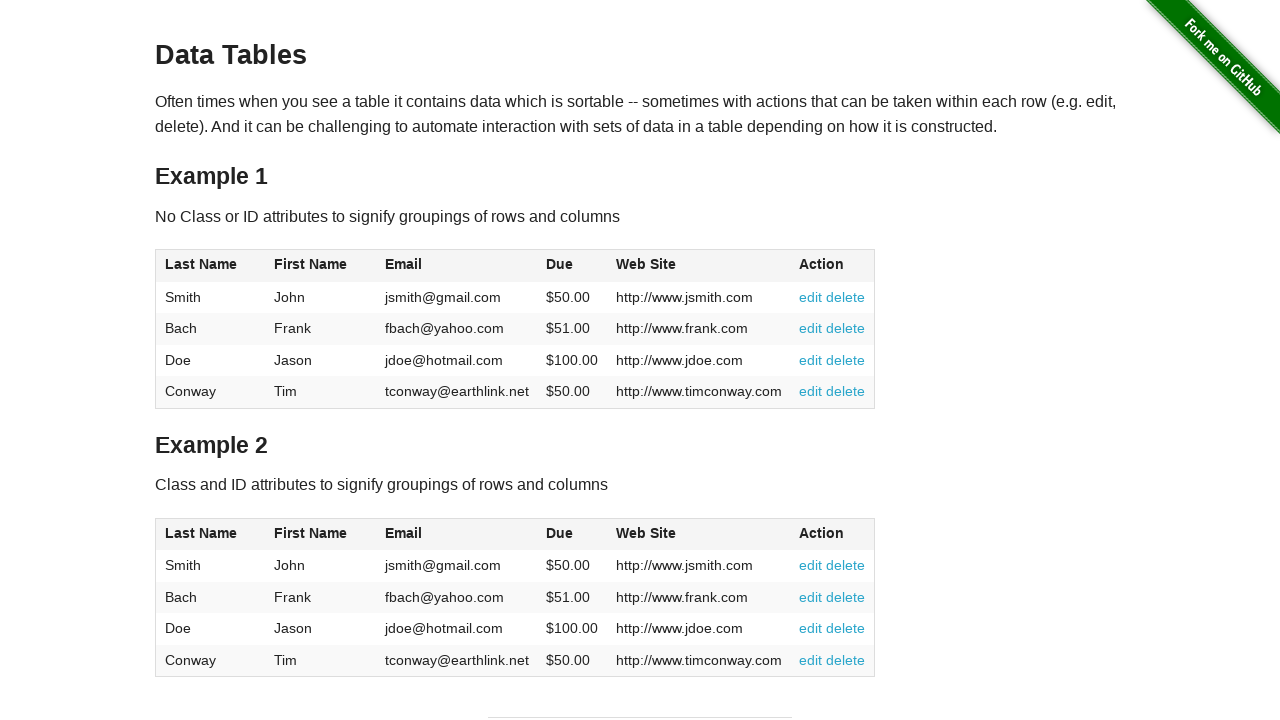

Table header column 5 found and visible
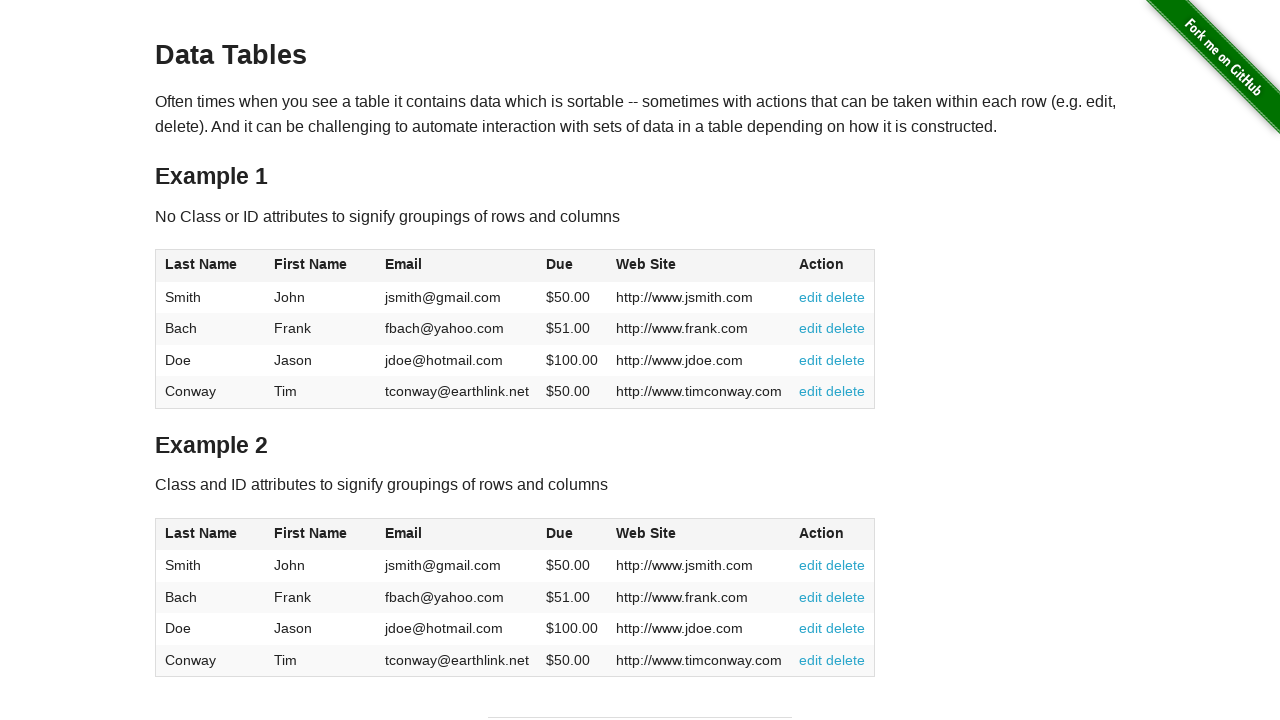

Table cell at row 1, column 5 found and visible
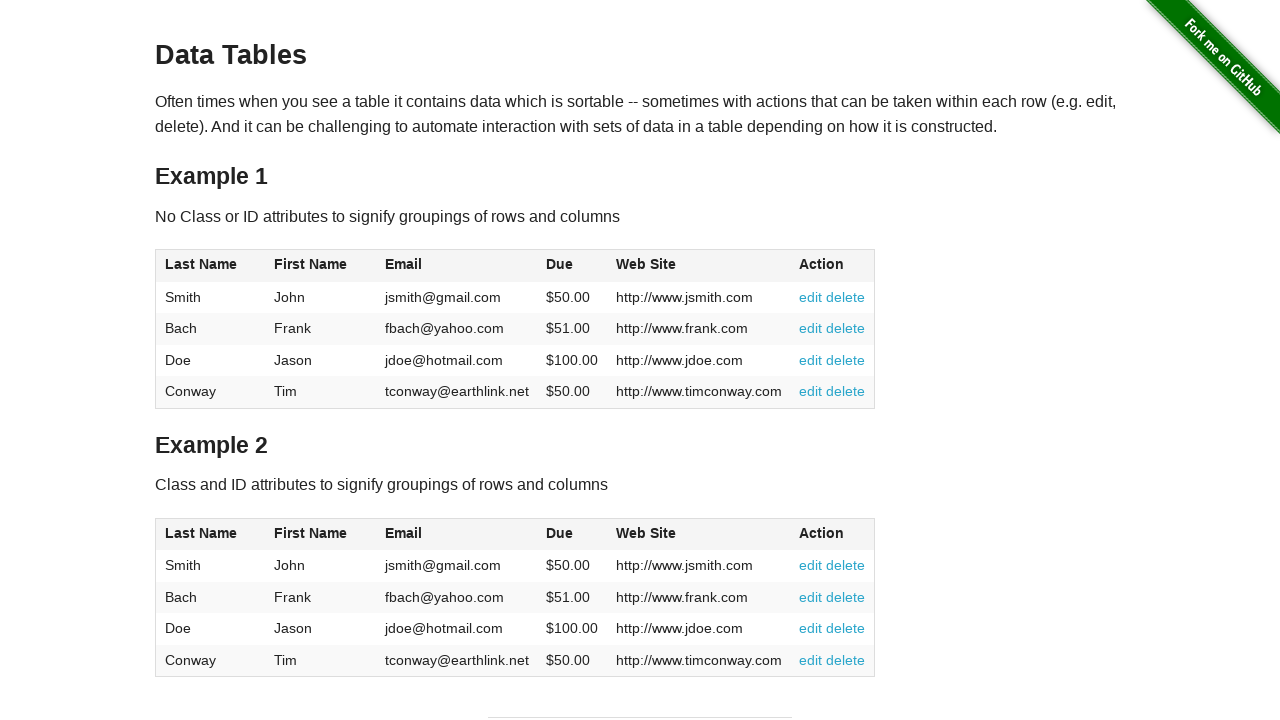

Table cell at row 2, column 5 found and visible
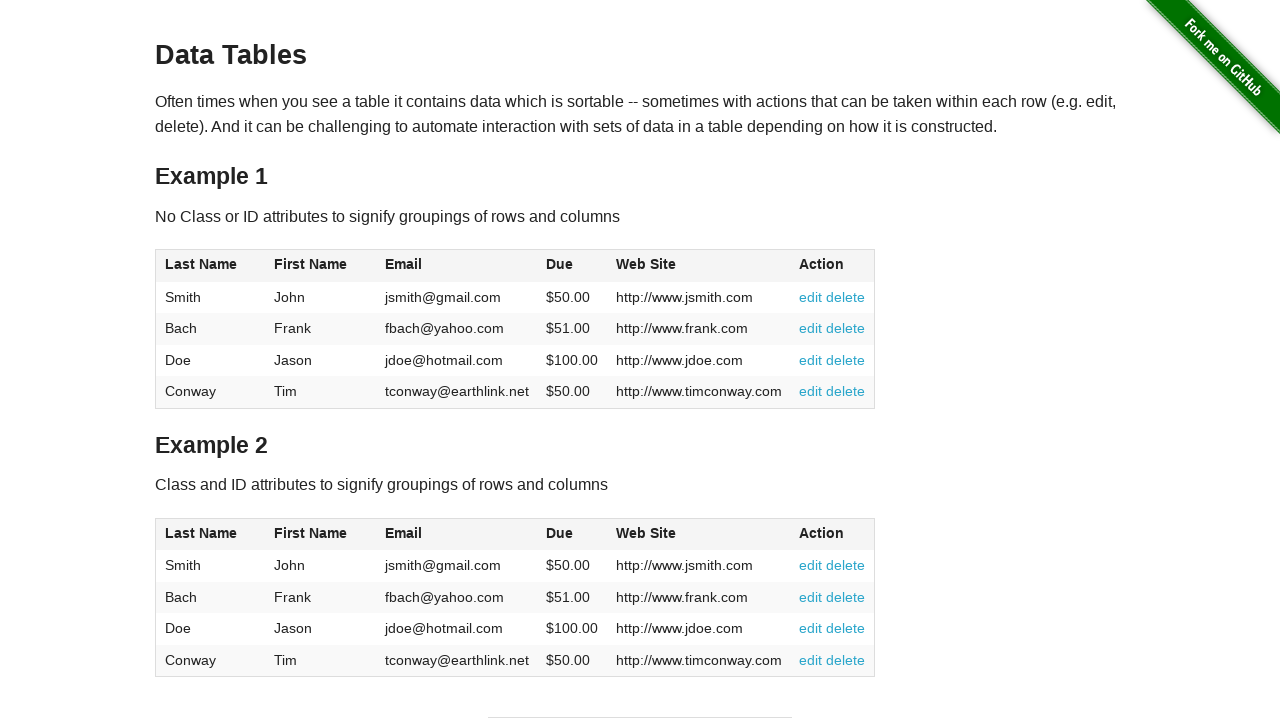

Table cell at row 3, column 5 found and visible
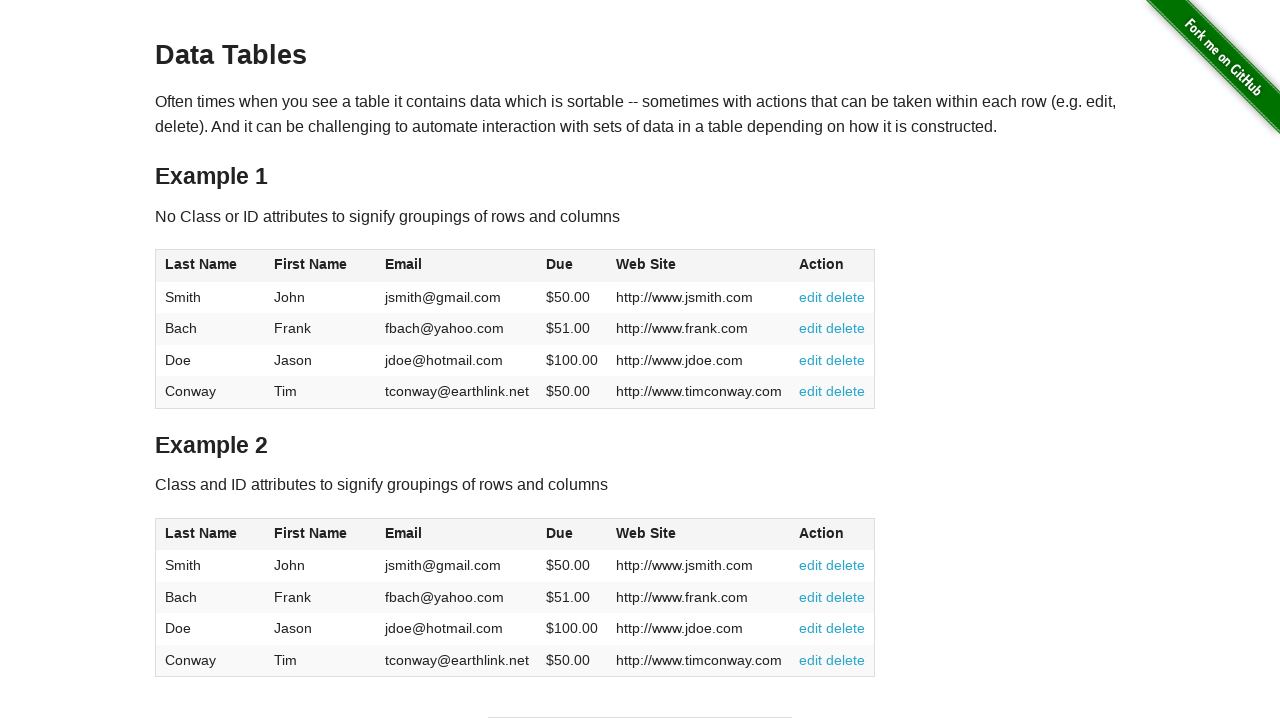

Table cell at row 4, column 5 found and visible
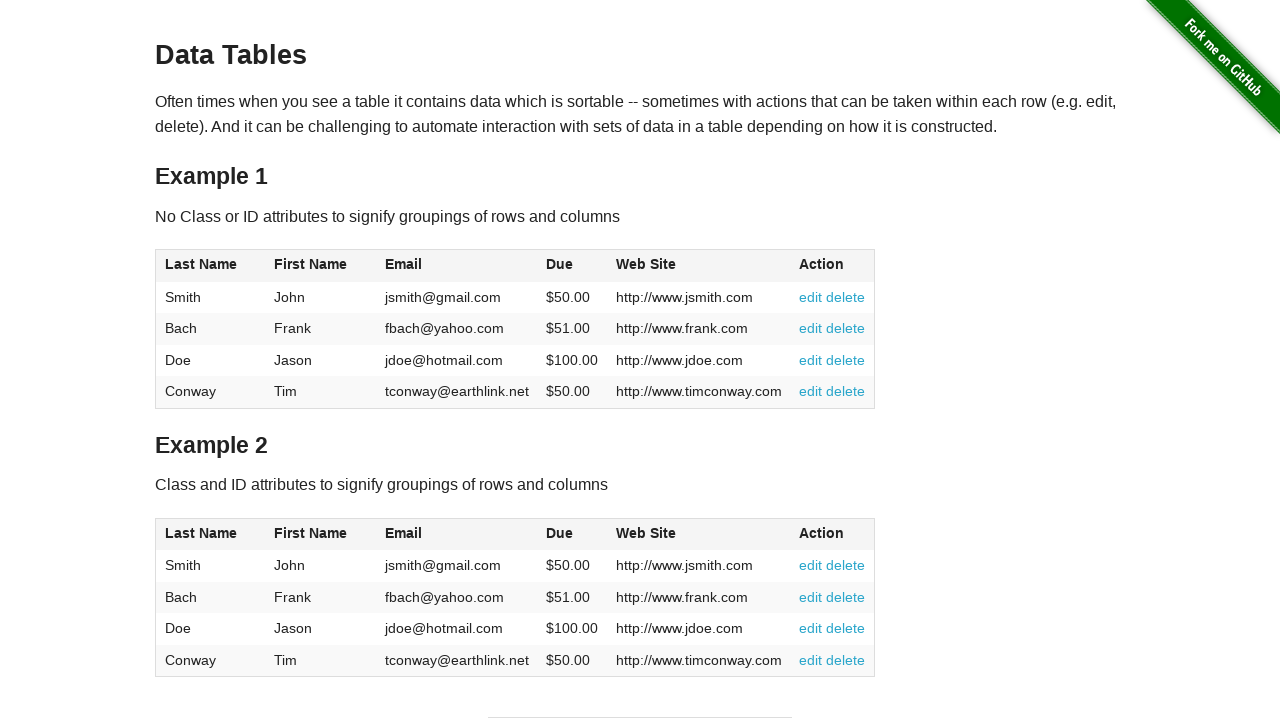

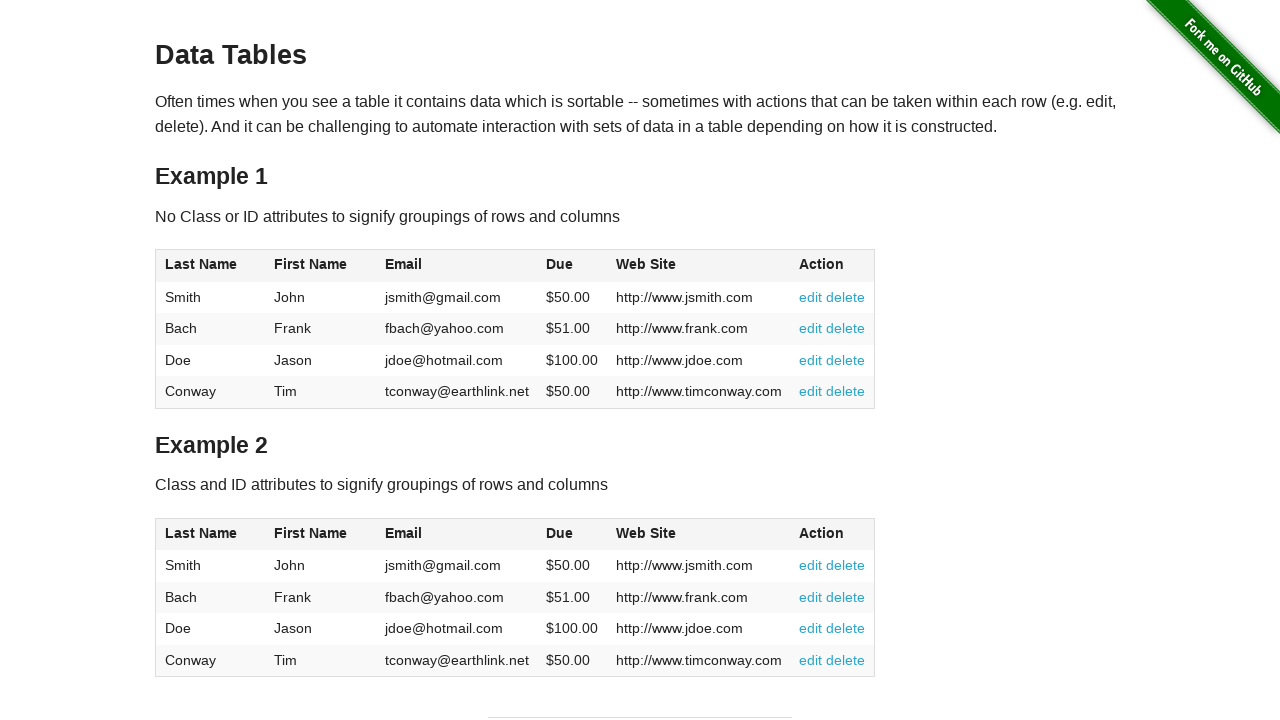